Navigates to YouTube homepage and verifies the URL contains the expected domain name

Starting URL: https://www.youtube.com

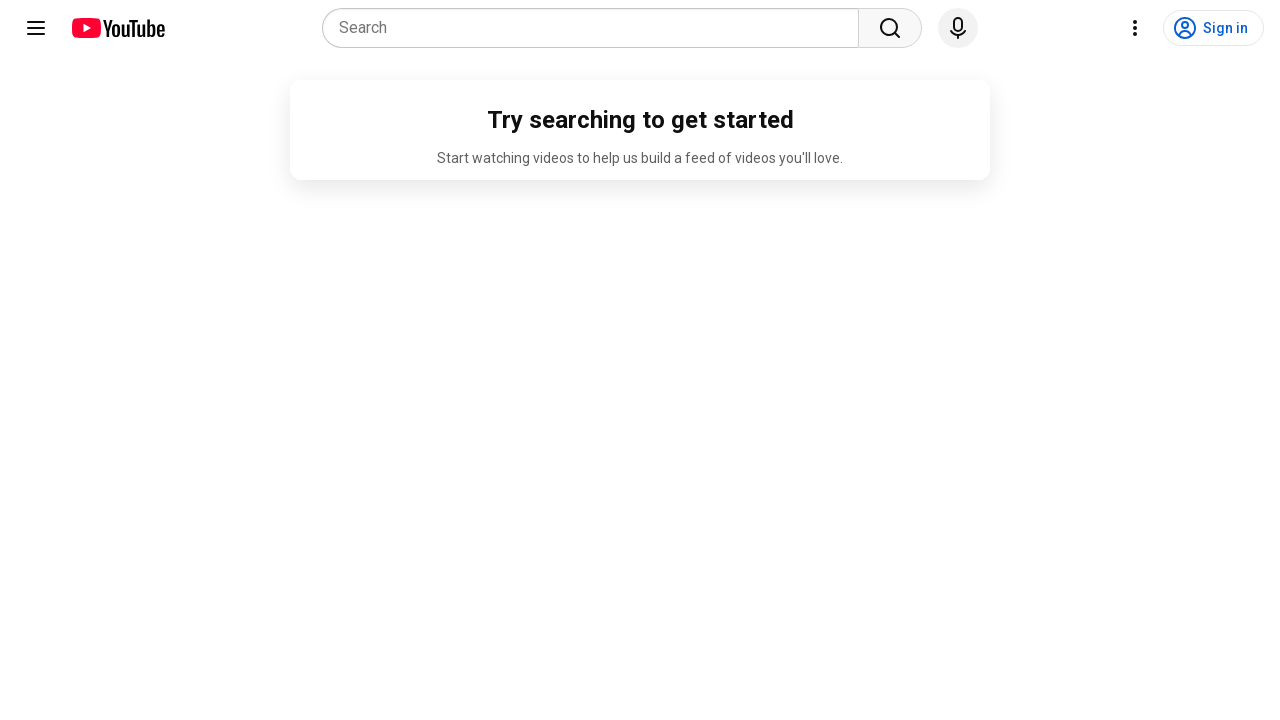

Navigated to YouTube homepage at https://www.youtube.com
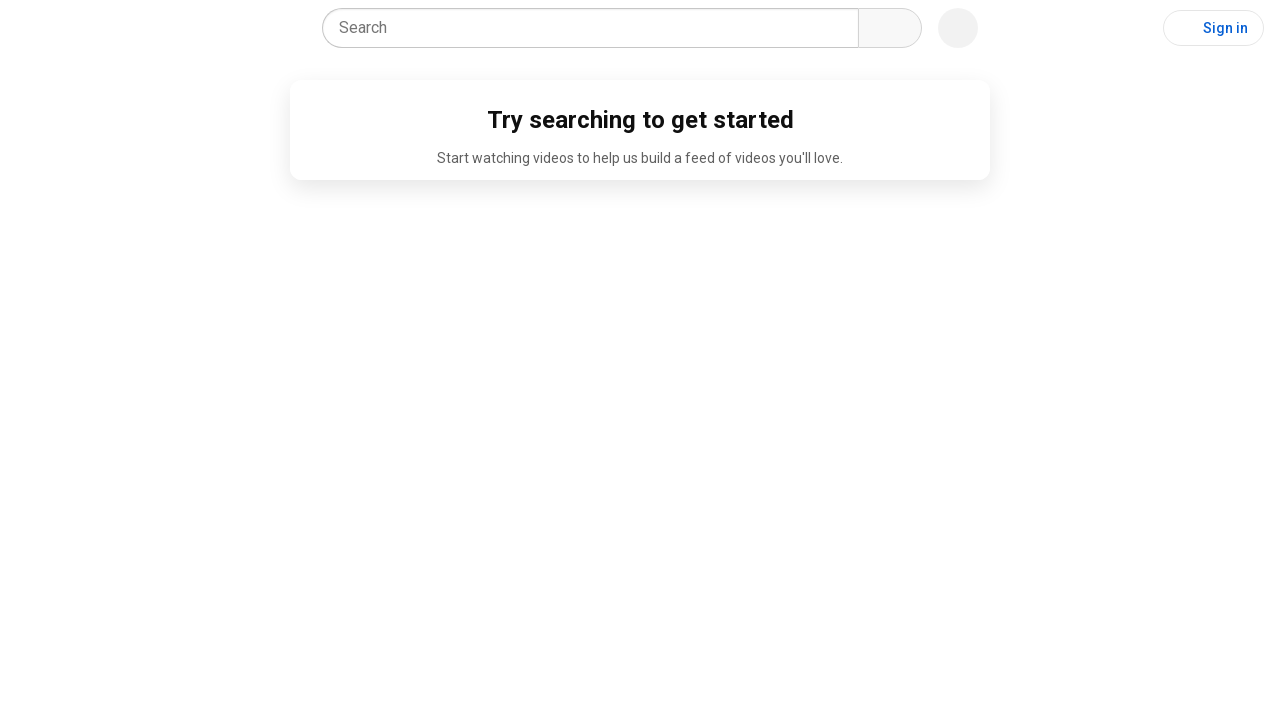

Verified that URL contains 'youtube' domain name
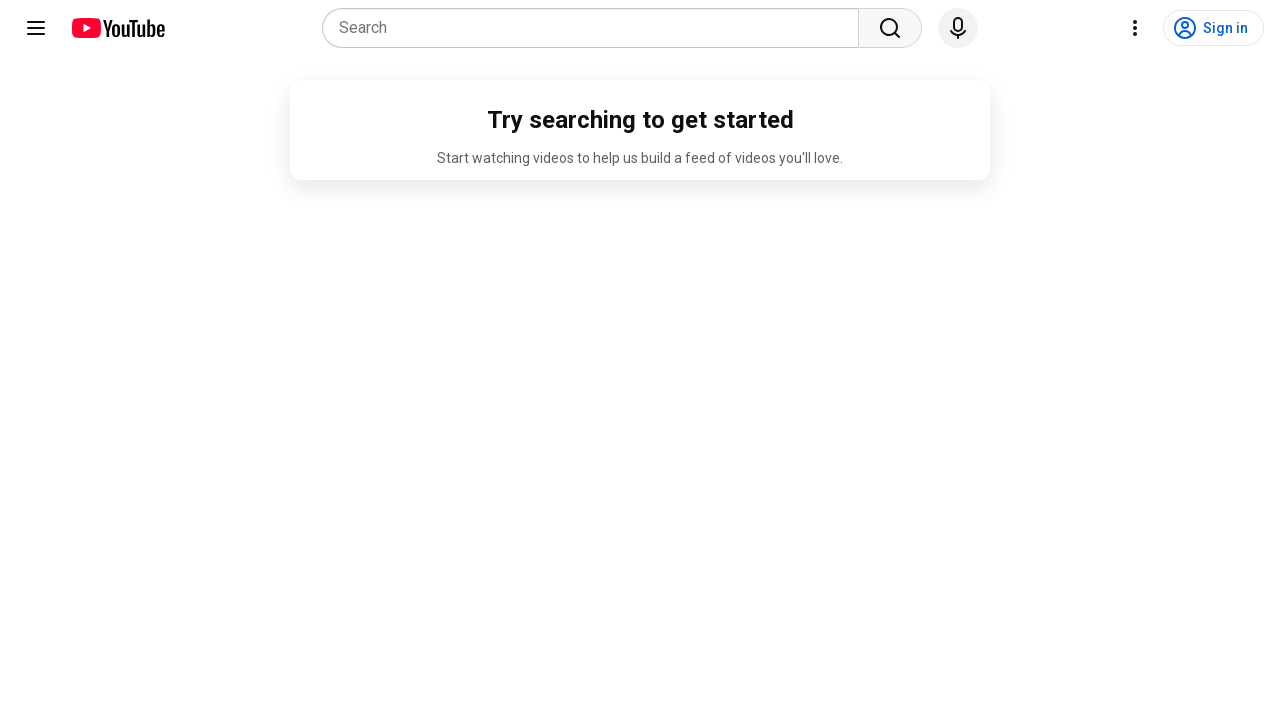

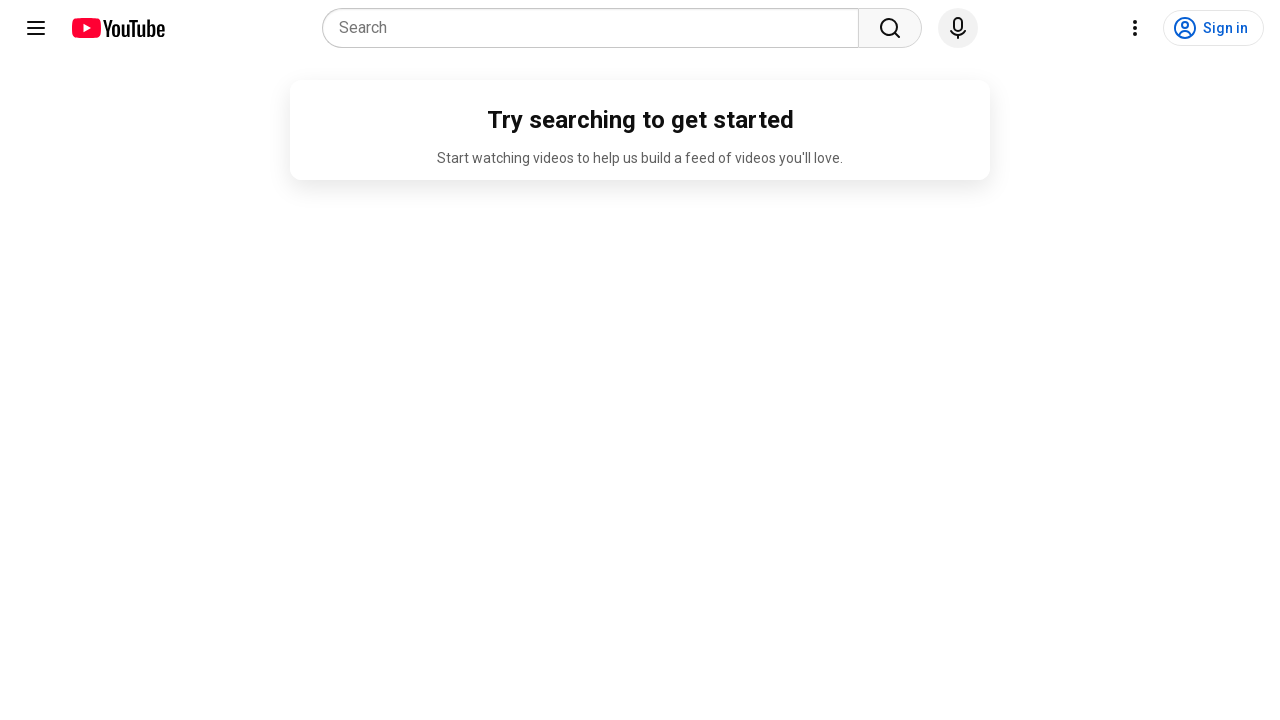